Navigates to the Selenium website, maximizes the browser window, and verifies the page title matches expected value.

Starting URL: https://www.selenium.dev/

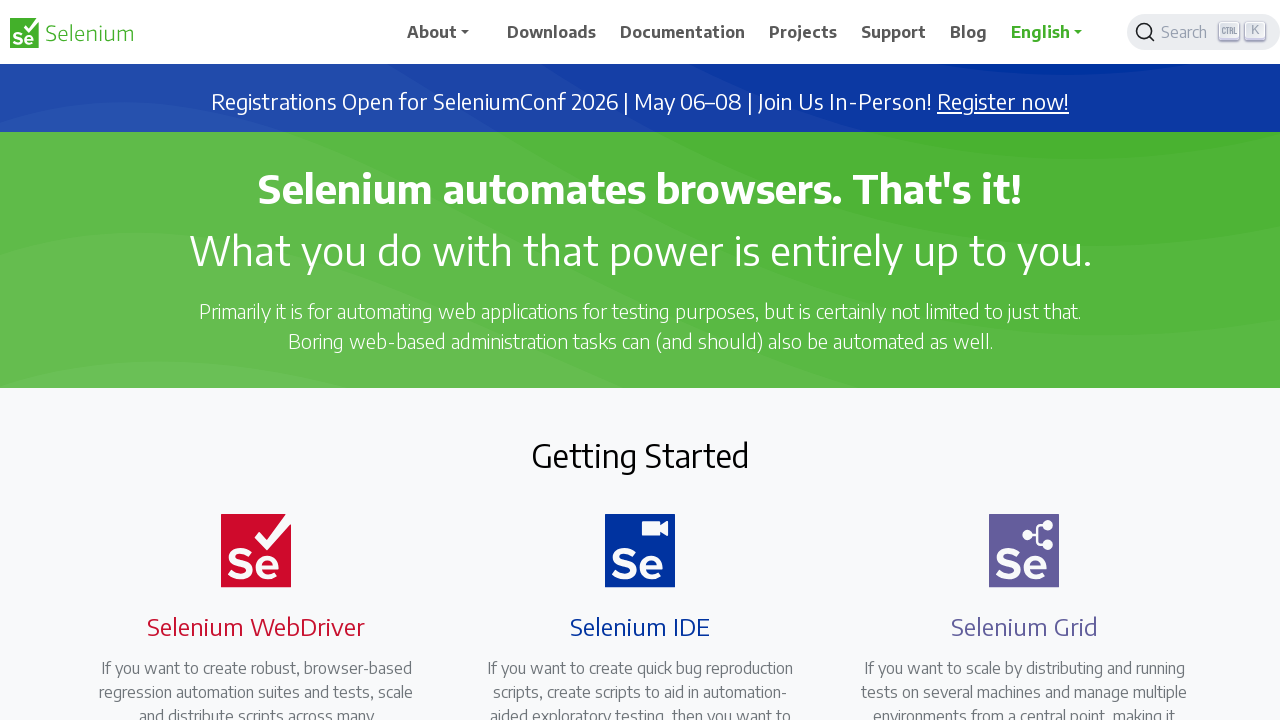

Set browser viewport to 1920x1080 (maximized window)
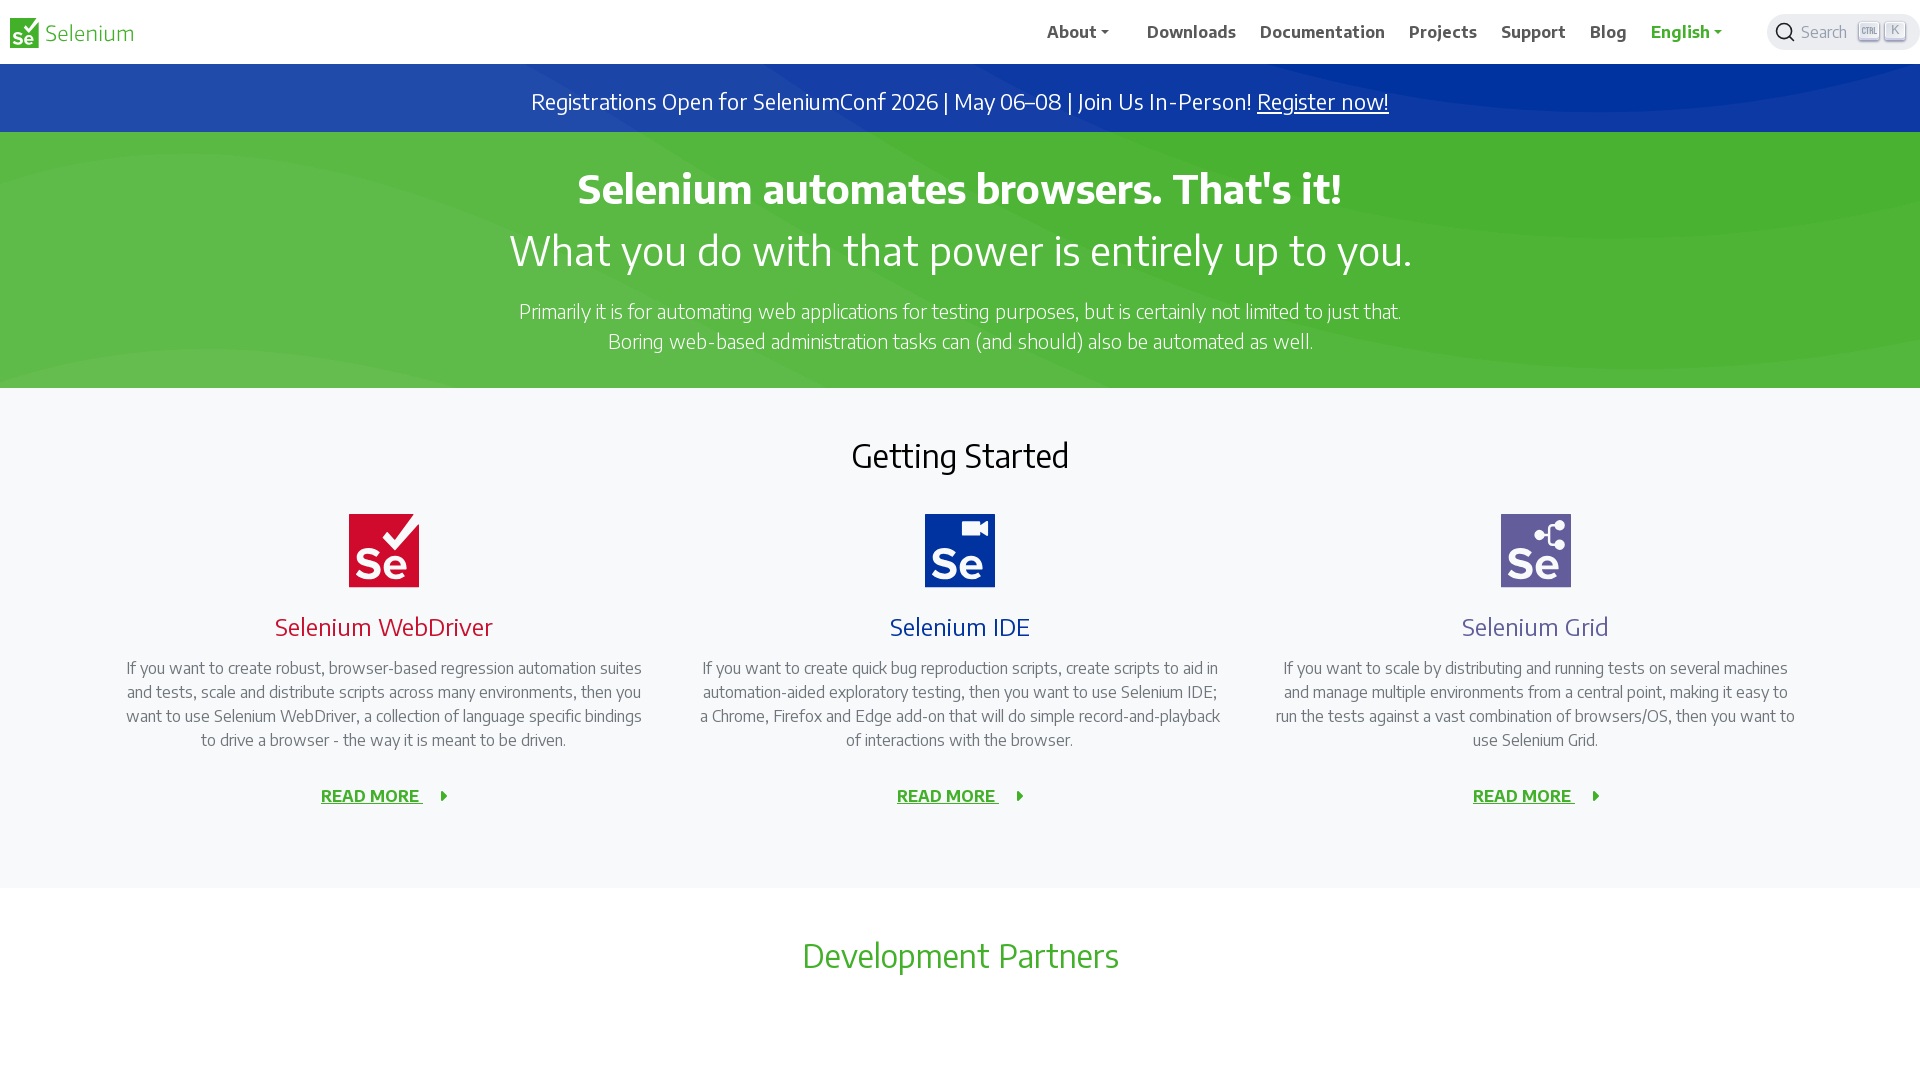

Waited for page DOM to load
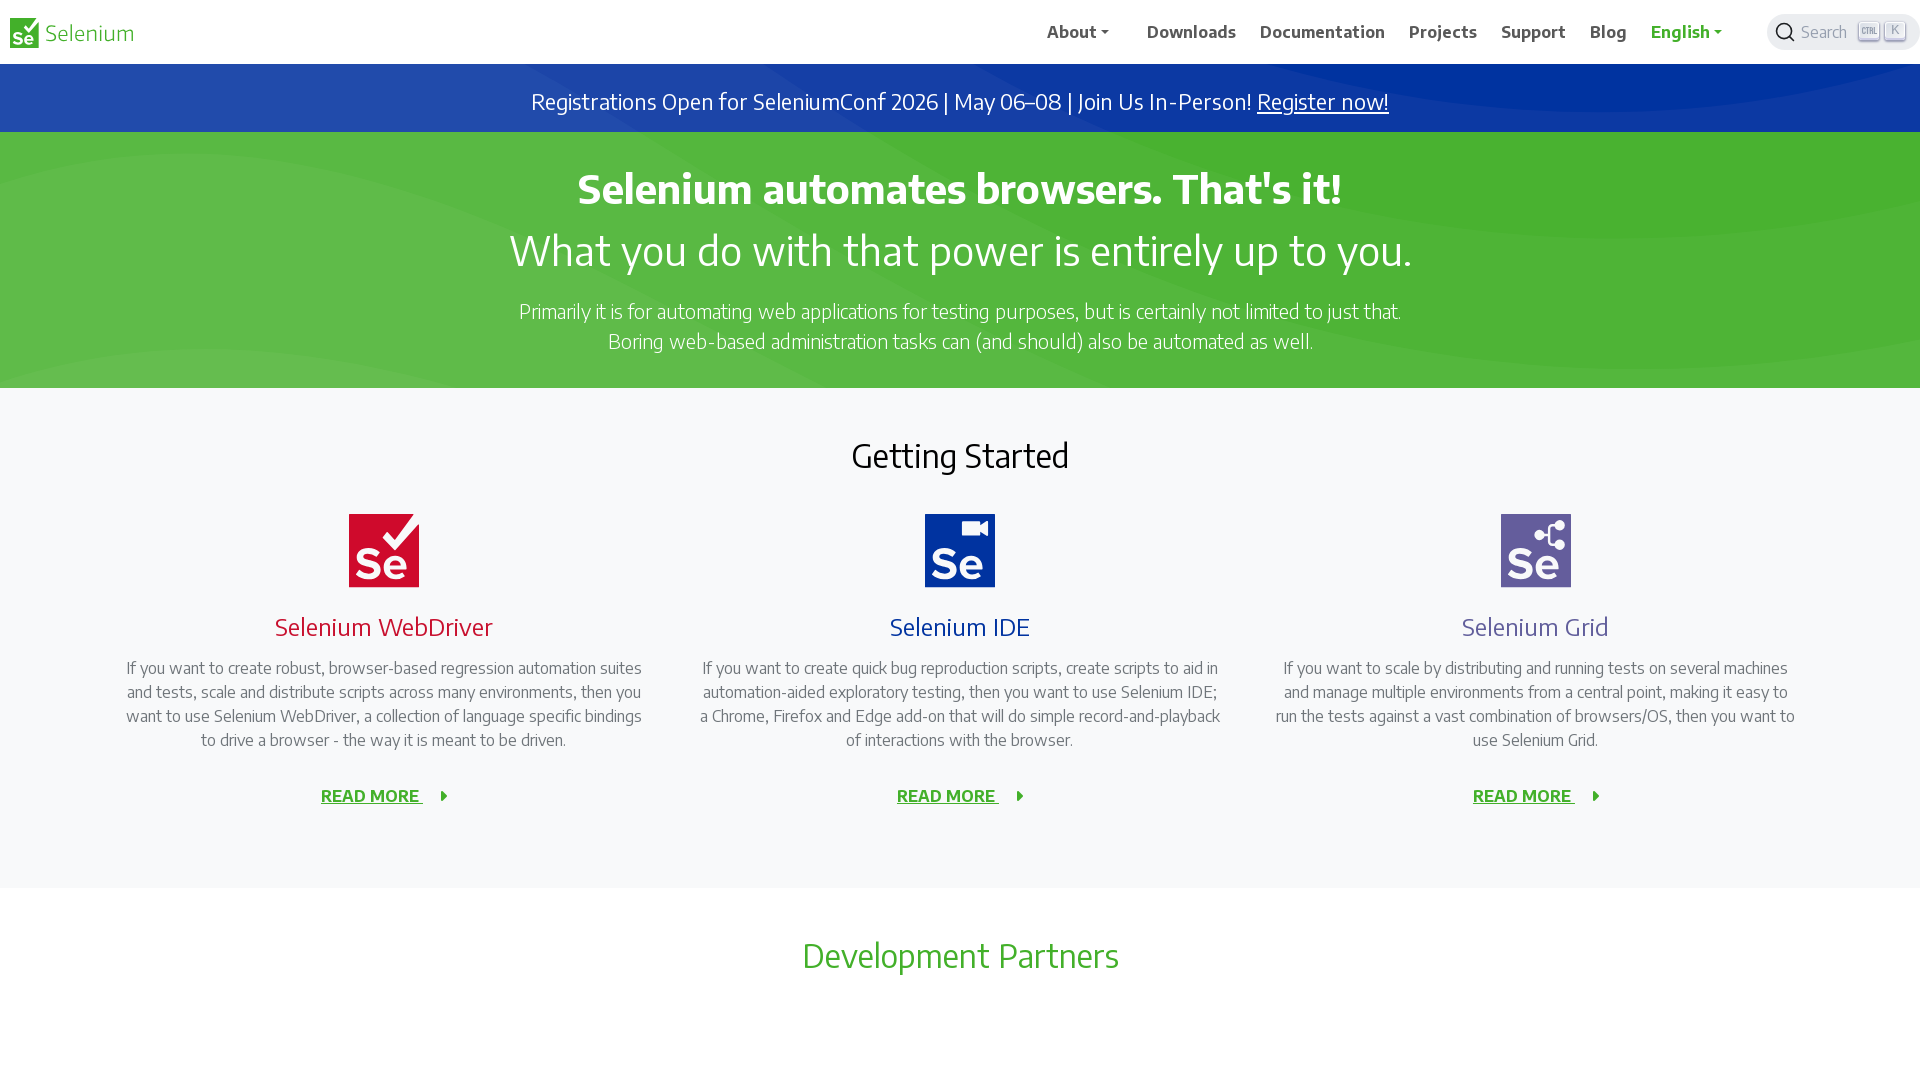

Retrieved page title: 'Selenium'
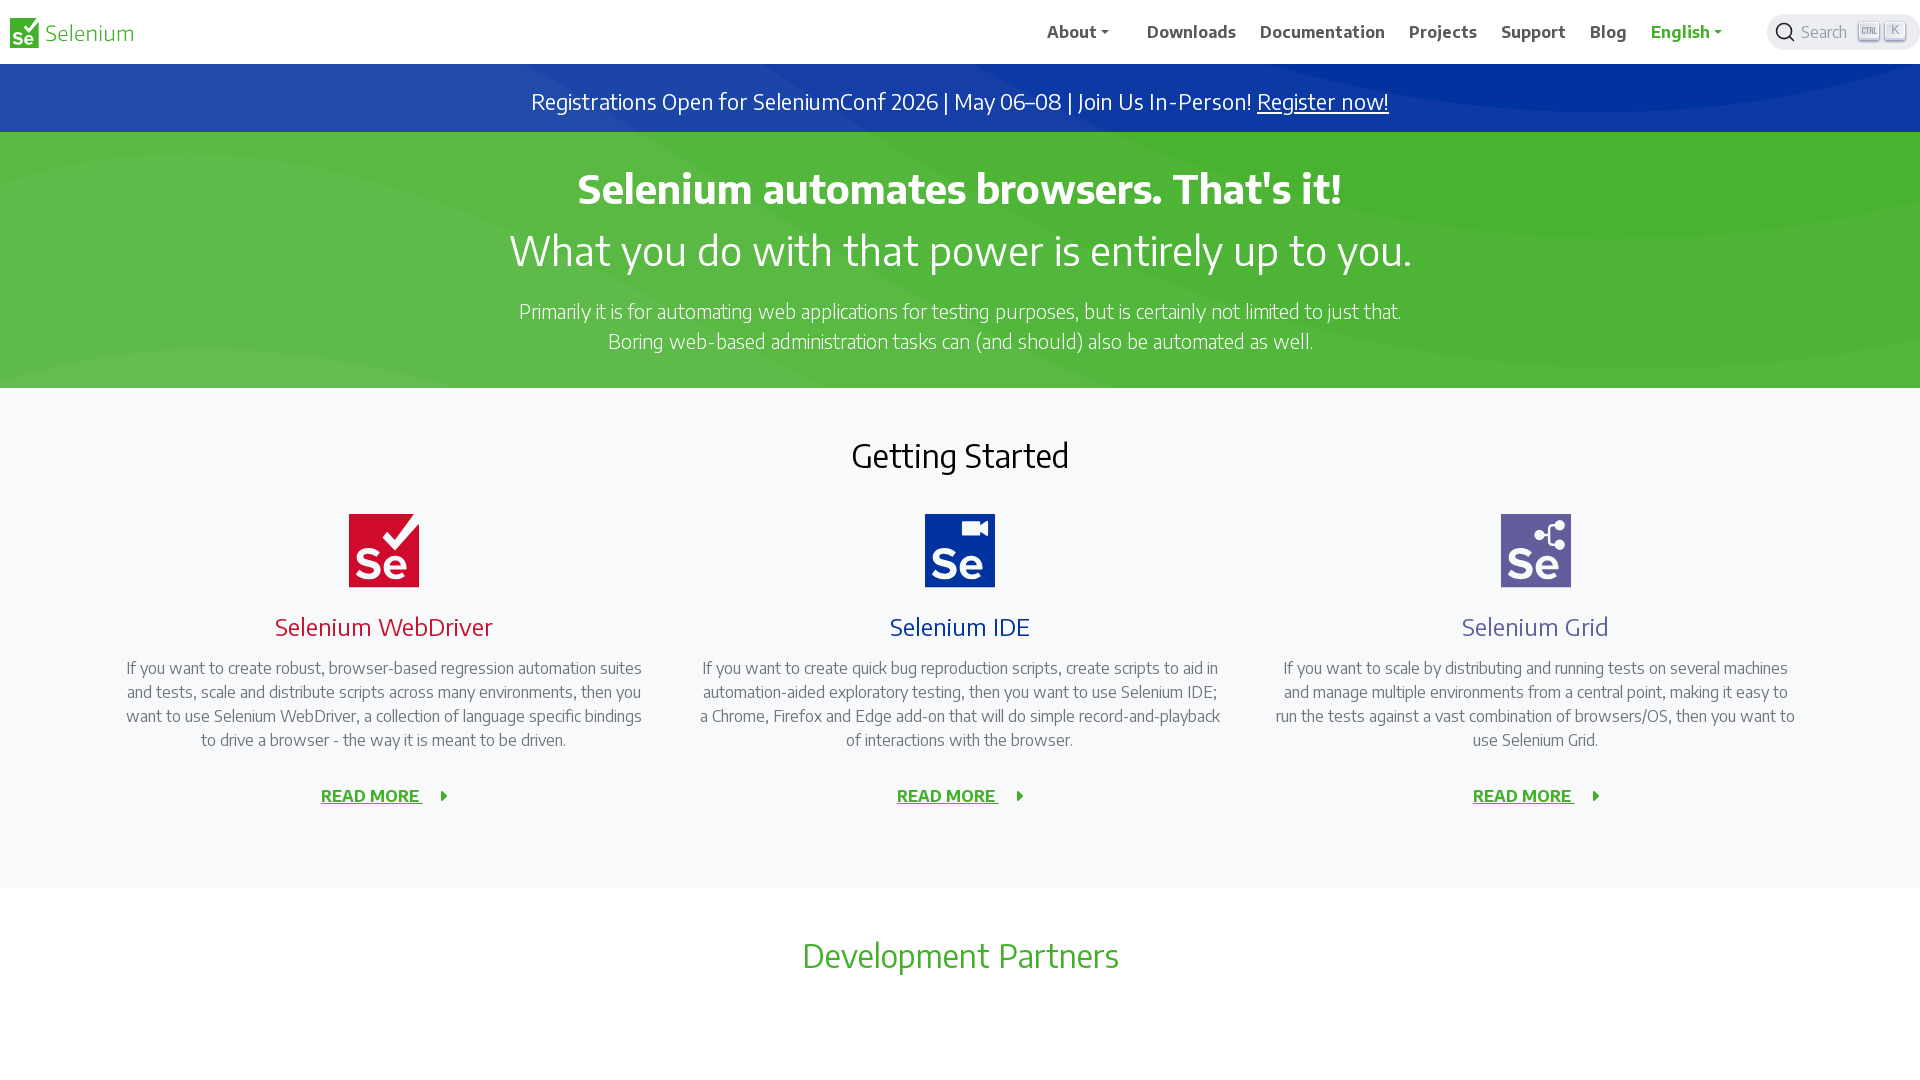

Verified page title contains 'Selenium'
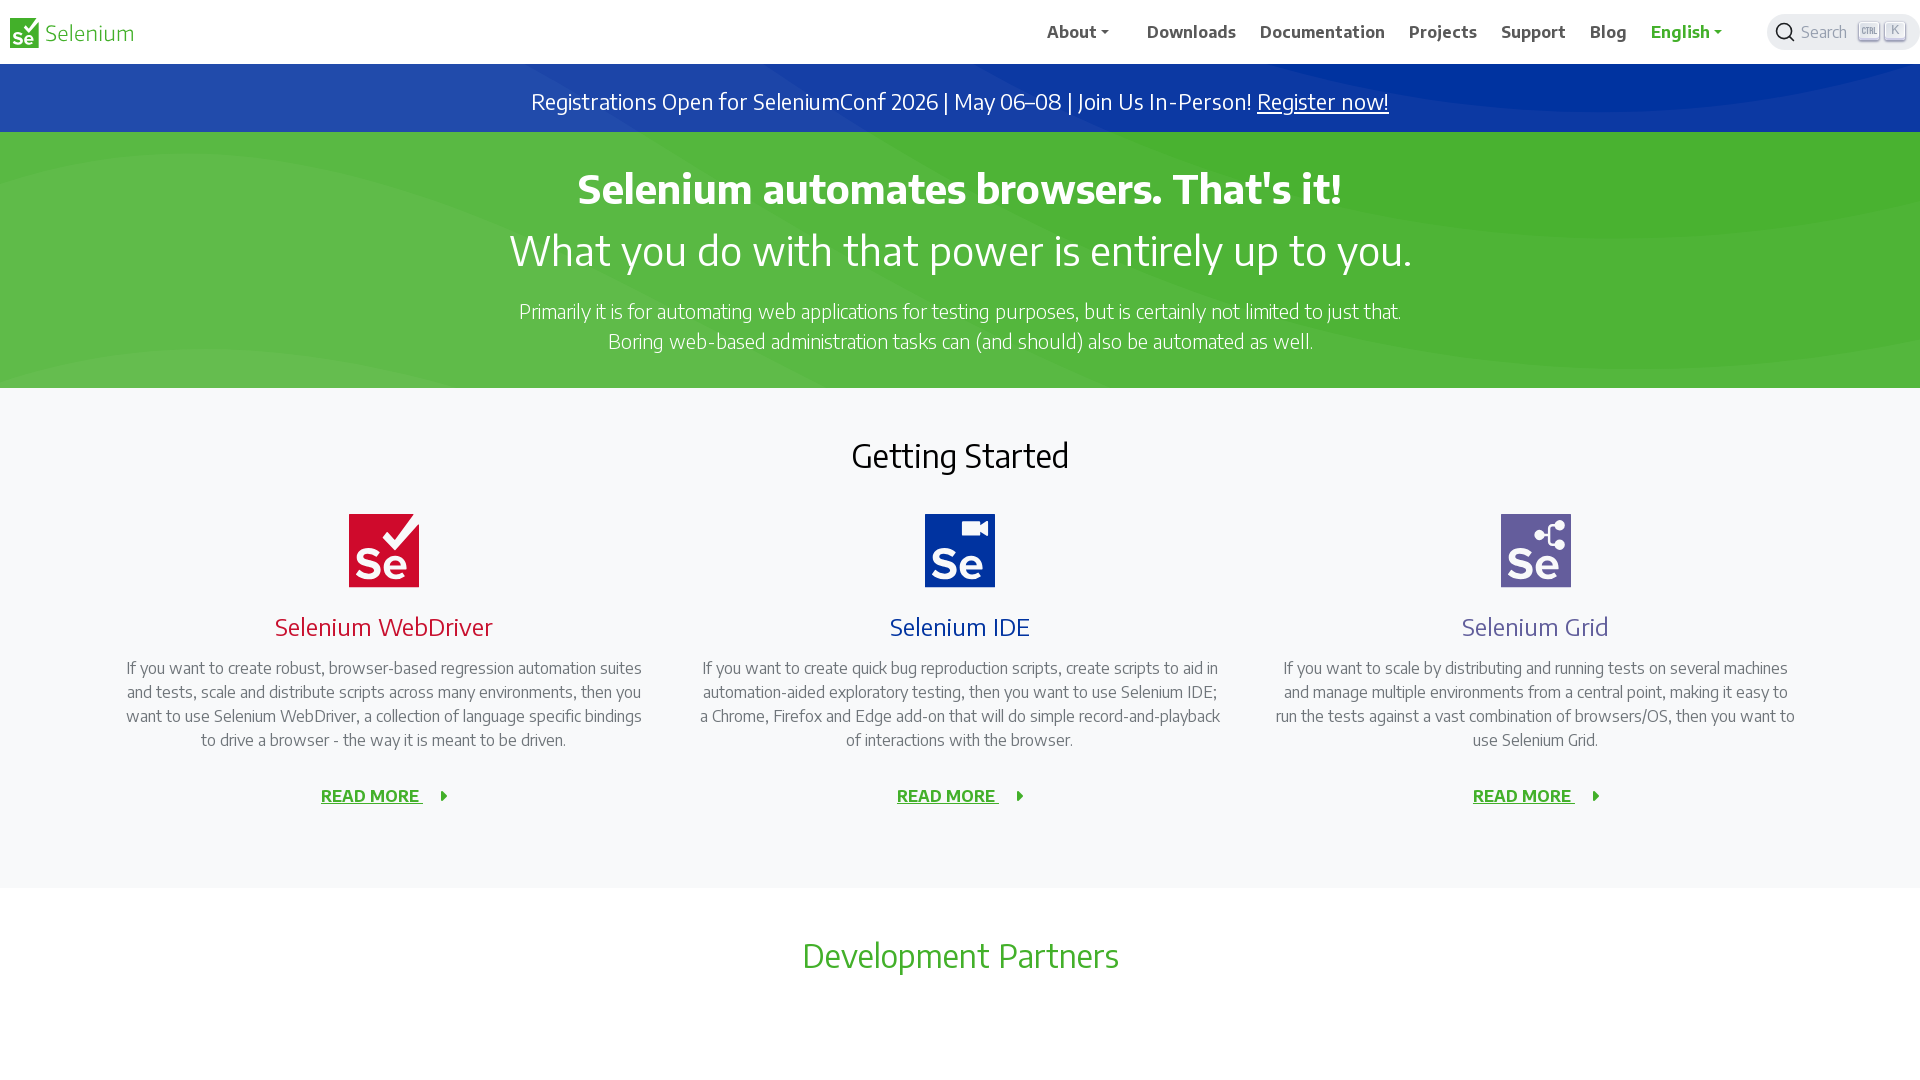

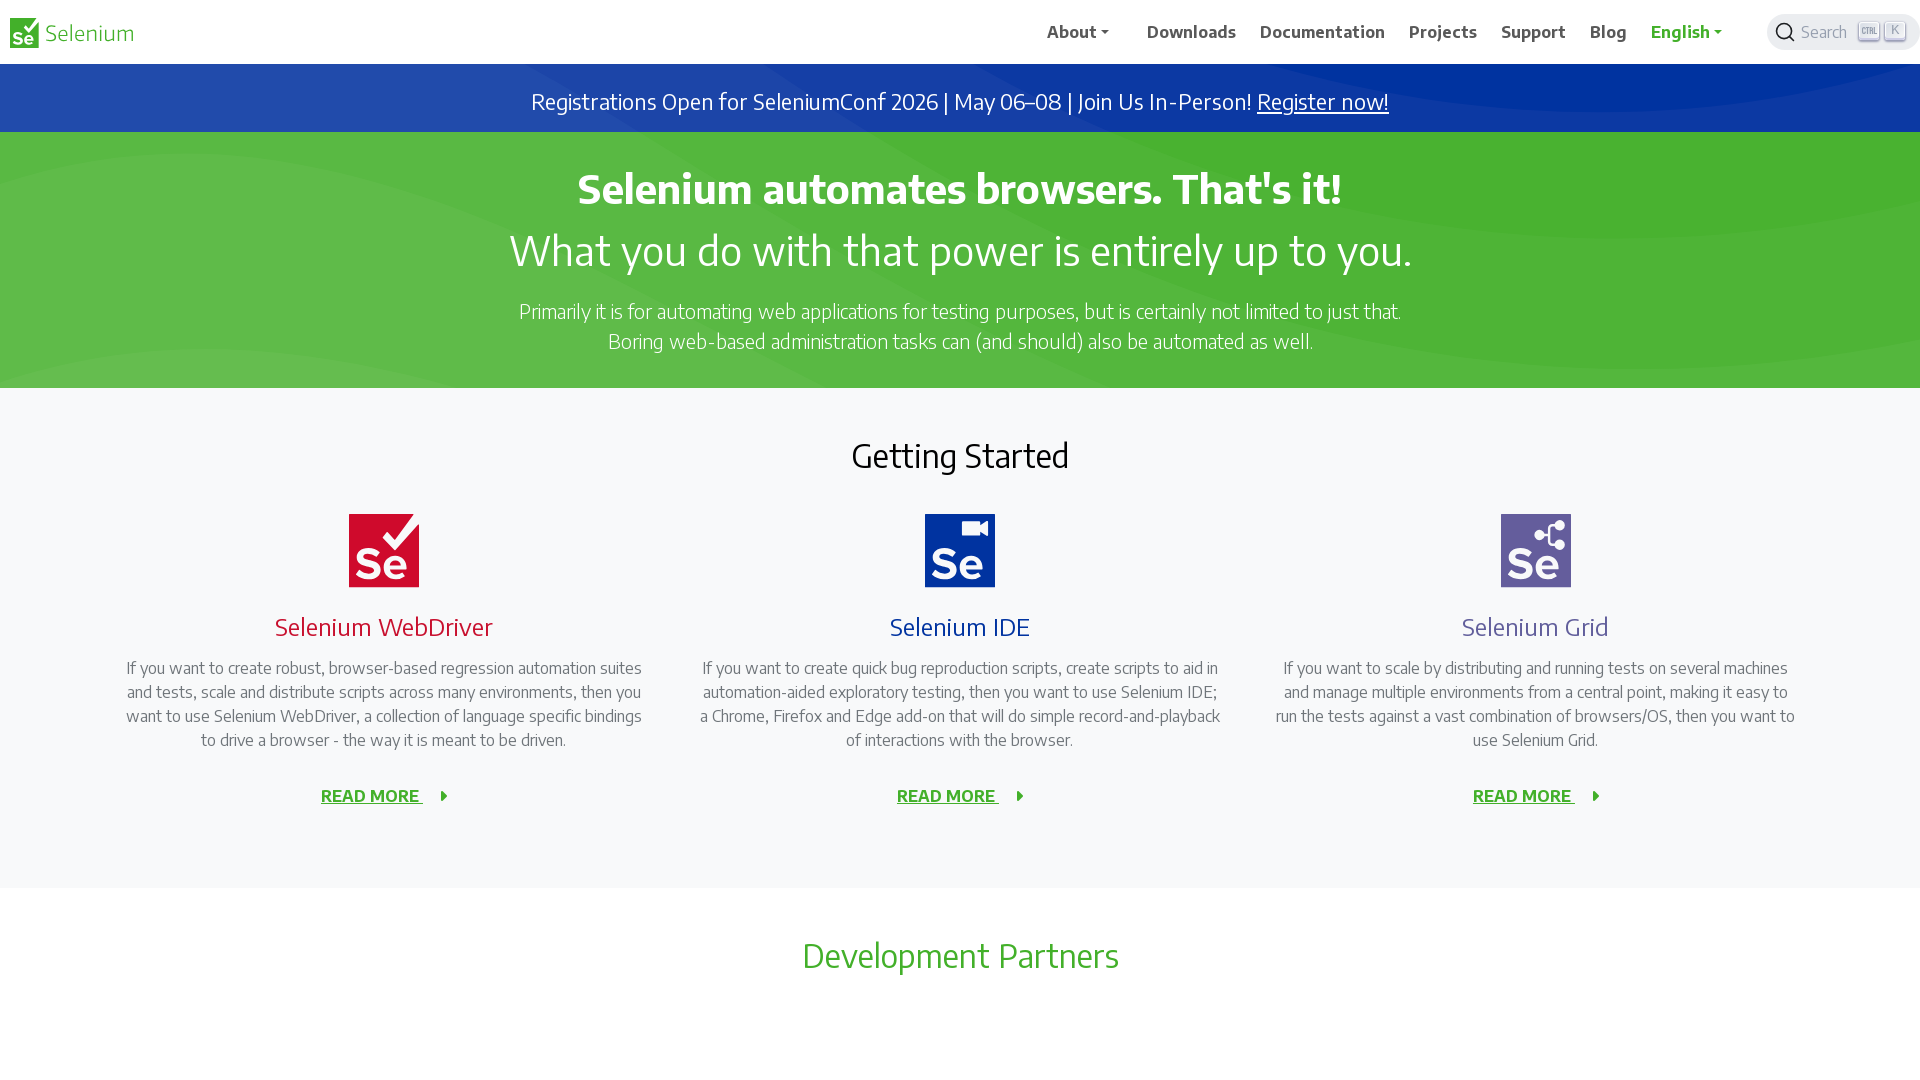